Tests autosuggest dropdown functionality by typing a partial country name and selecting "India" from the suggestions that appear

Starting URL: https://rahulshettyacademy.com/dropdownsPractise/

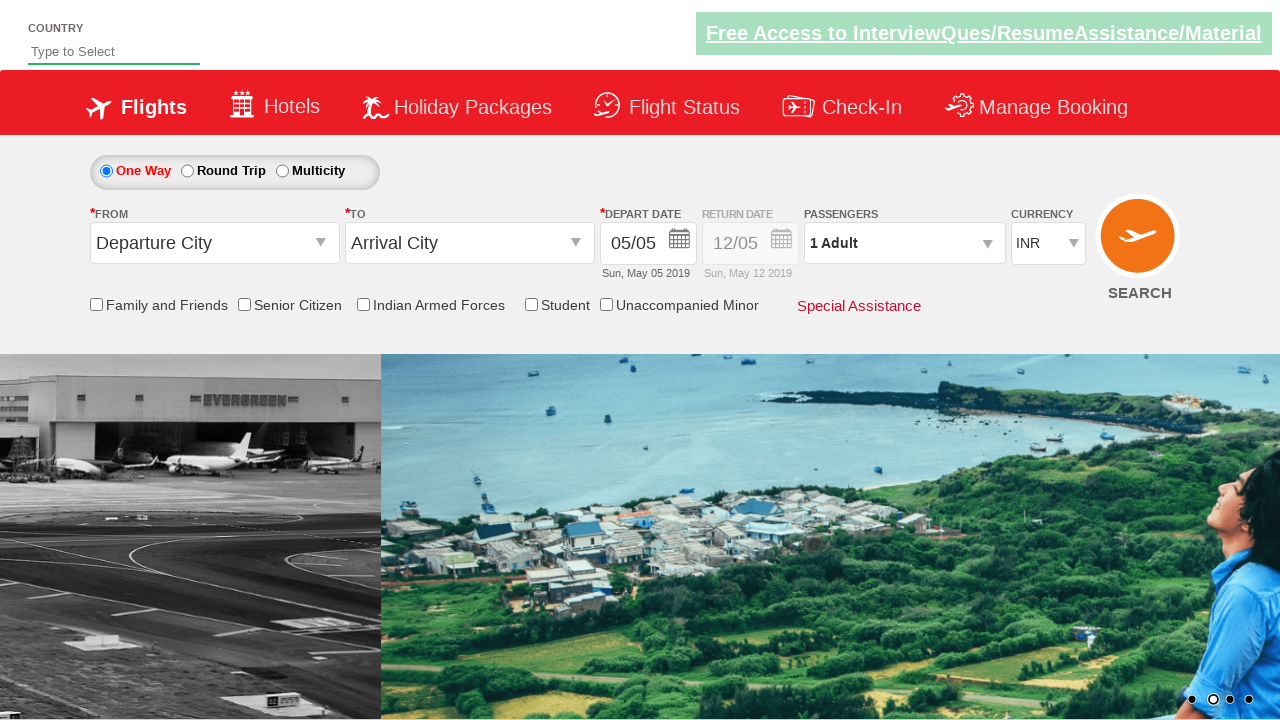

Typed 'ind' in autosuggest field to trigger dropdown on #autosuggest
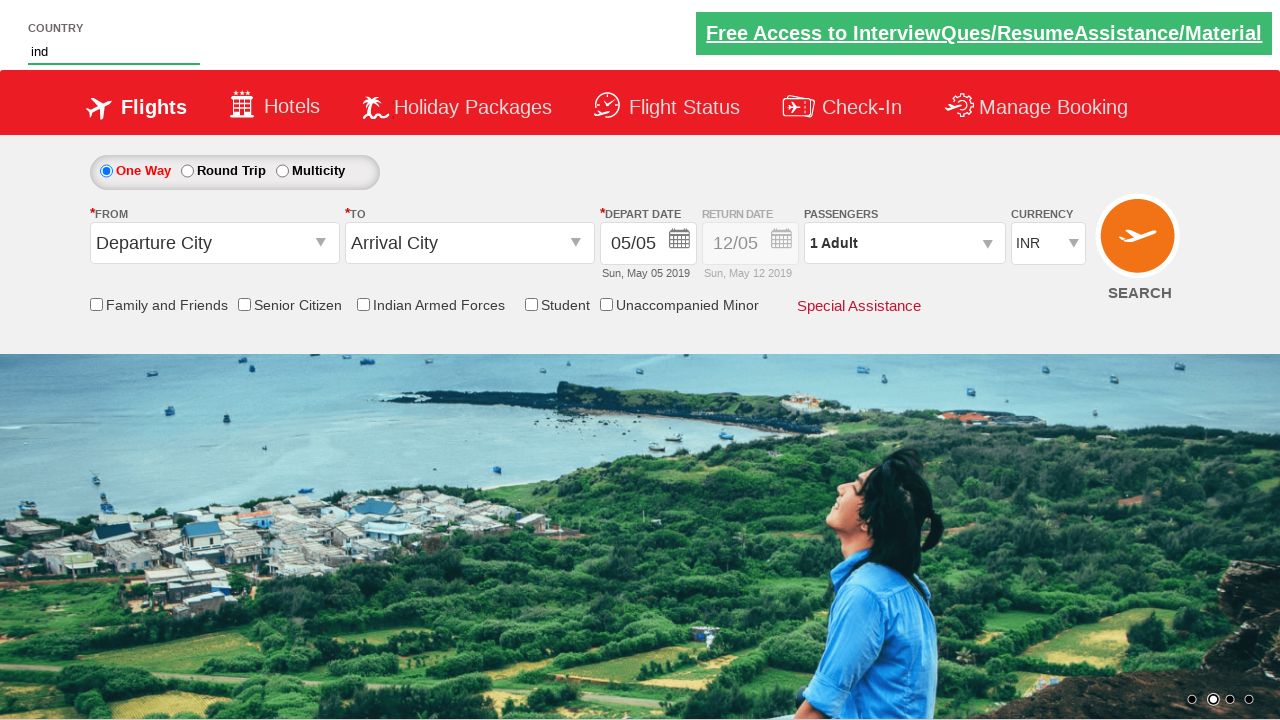

Autosuggest dropdown appeared with country suggestions
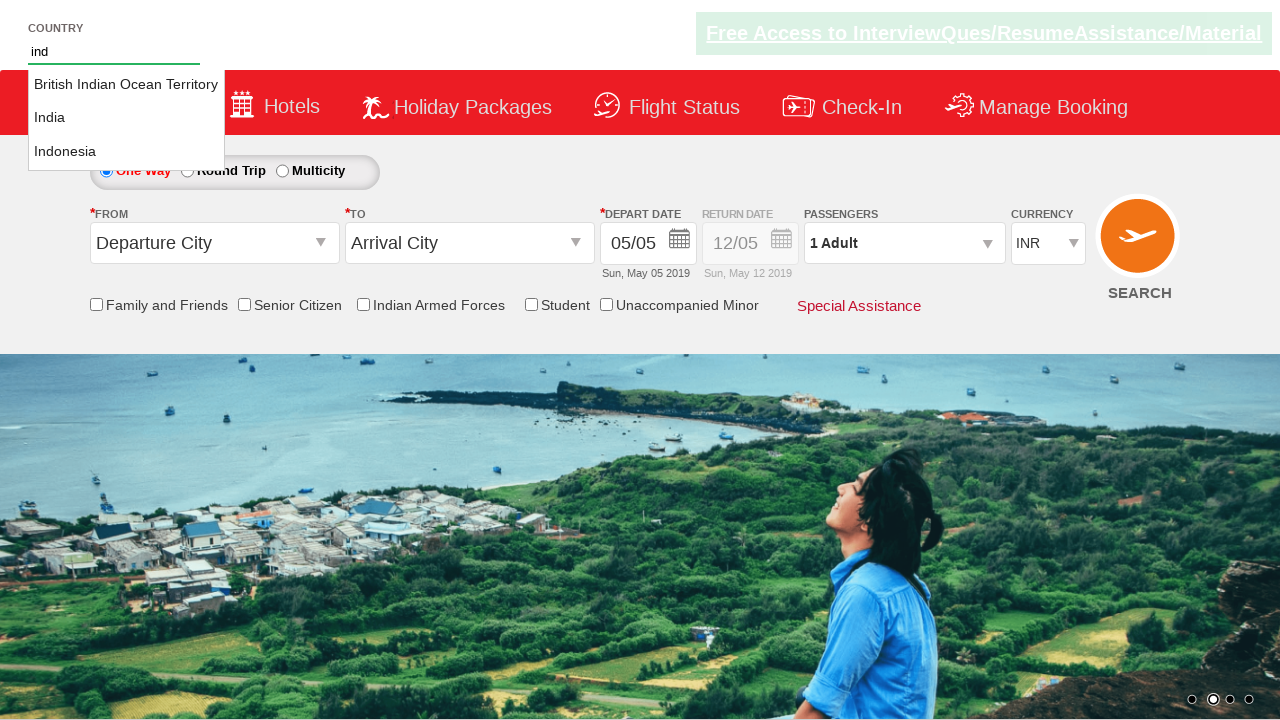

Selected 'India' from autosuggest dropdown at (126, 118) on li.ui-menu-item a >> nth=1
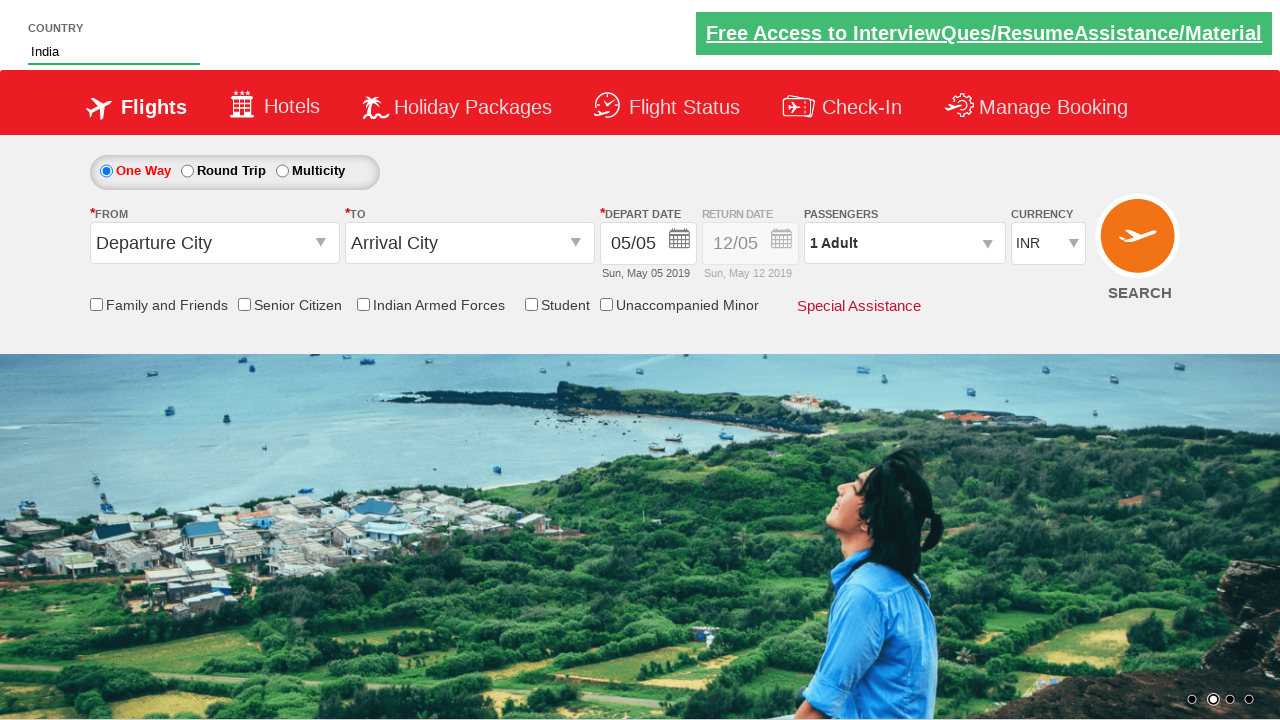

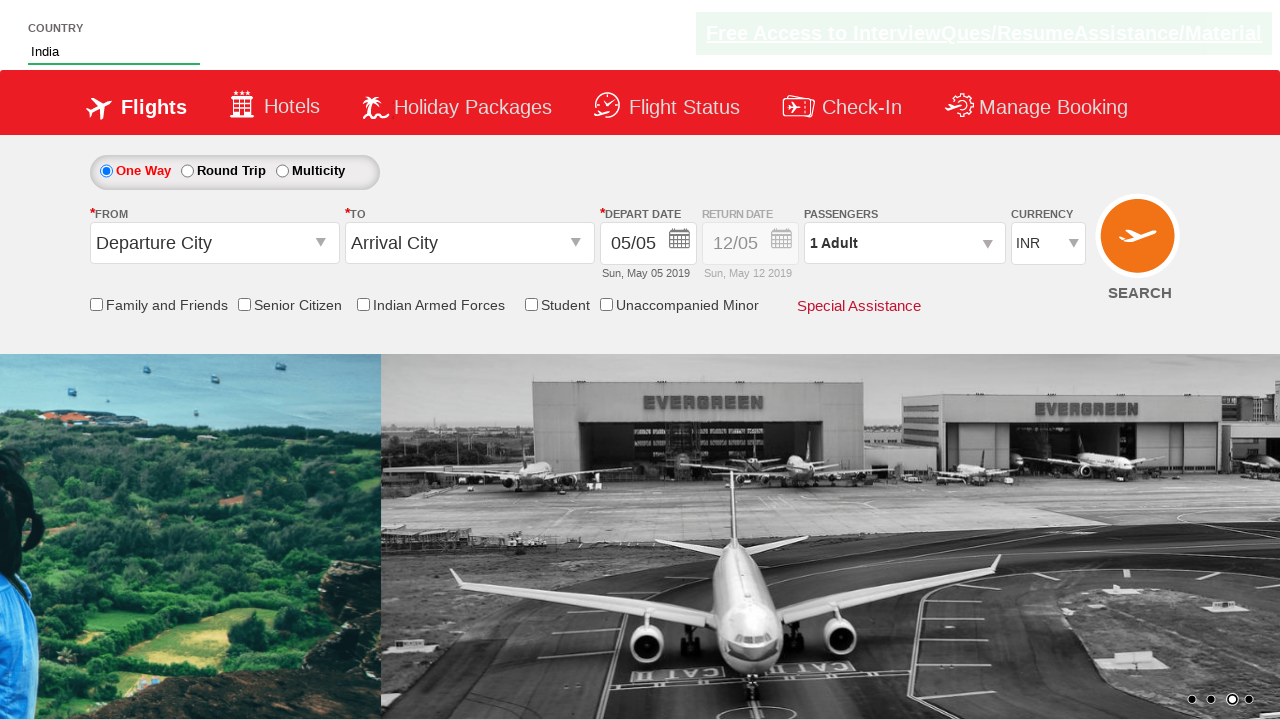